Tests a challenging DOM page by verifying table headers and content, clicking multiple buttons, and checking that button IDs change after refresh

Starting URL: https://the-internet.herokuapp.com/challenging_dom

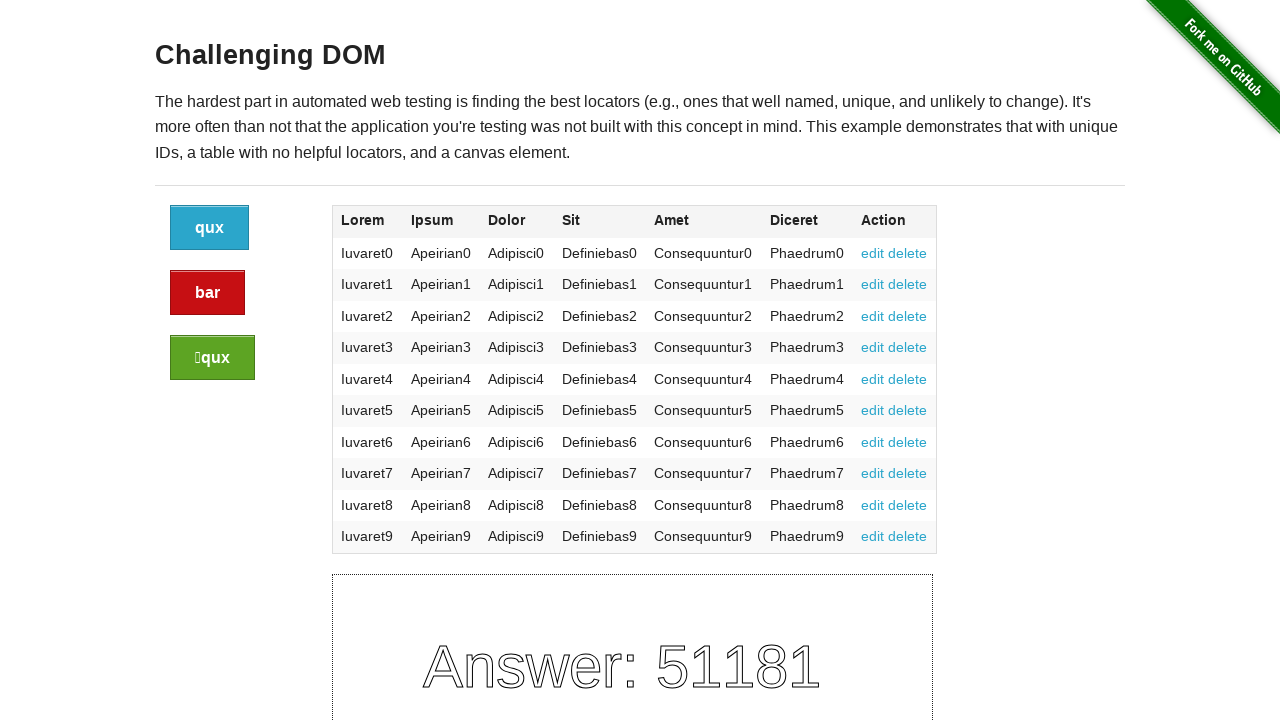

Waited for challenging DOM table to load
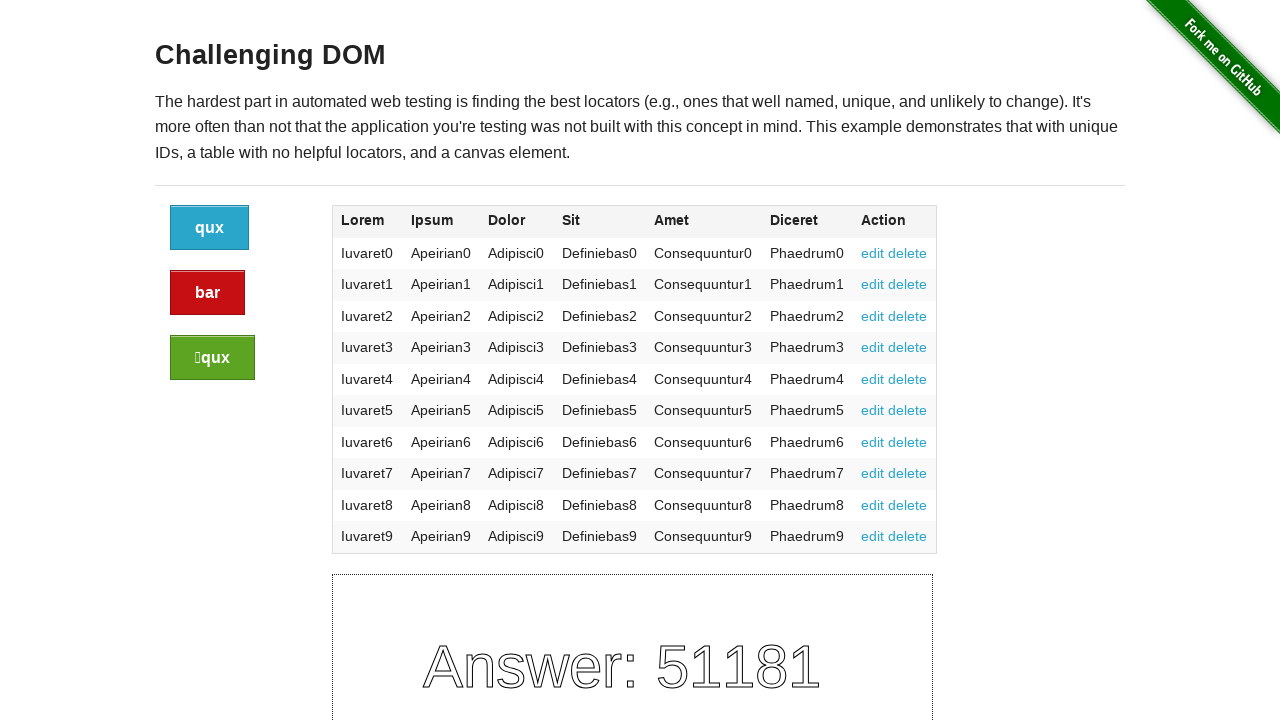

Located first button element
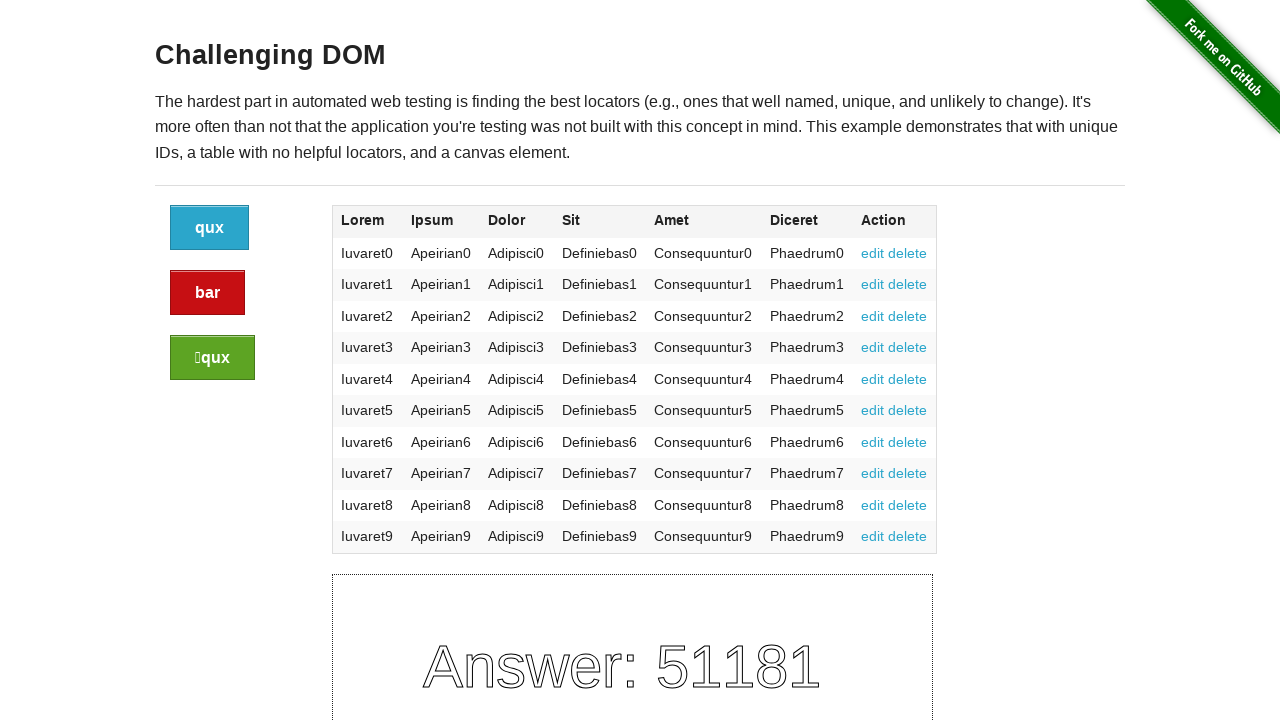

Retrieved button ID: 56eb8260-f6ca-013e-d6c5-5265e4b4a93d
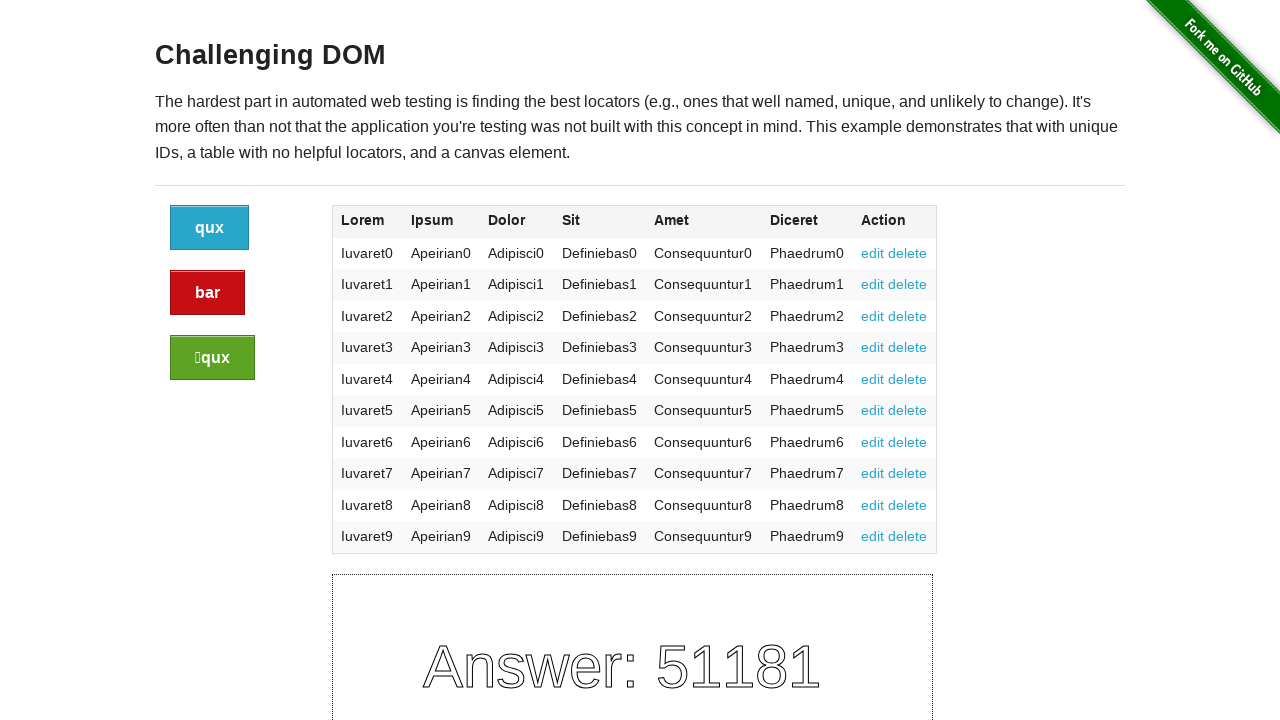

Clicked first button at (210, 228) on xpath=//div[@class="large-2 columns"]/a[@class="button"]
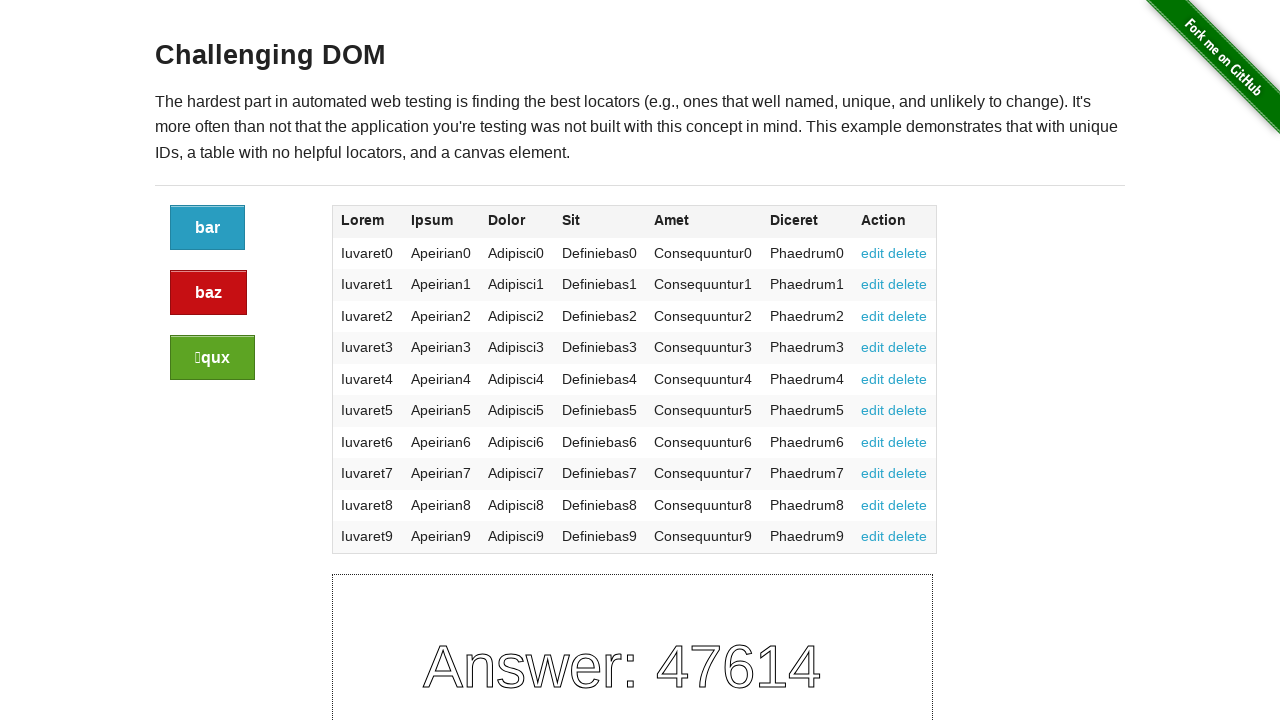

Located alert button
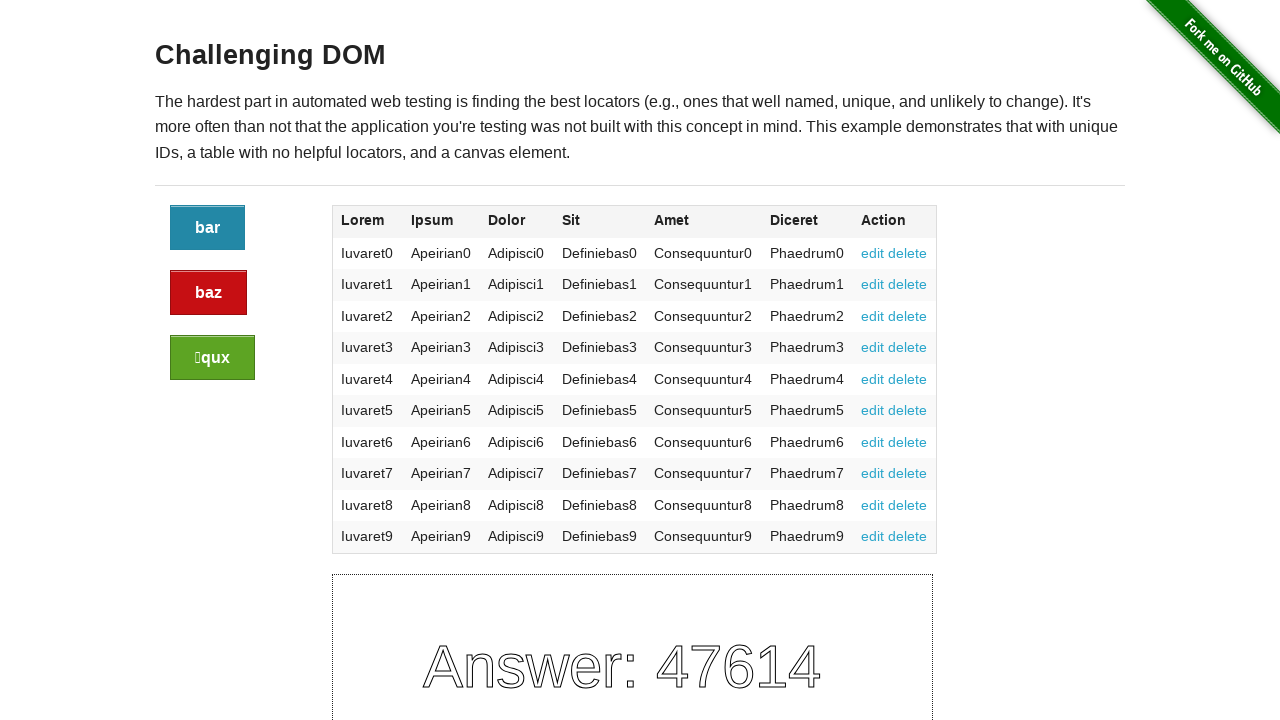

Clicked alert button at (208, 293) on xpath=//div[@class="large-2 columns"]/a[@class="button alert"]
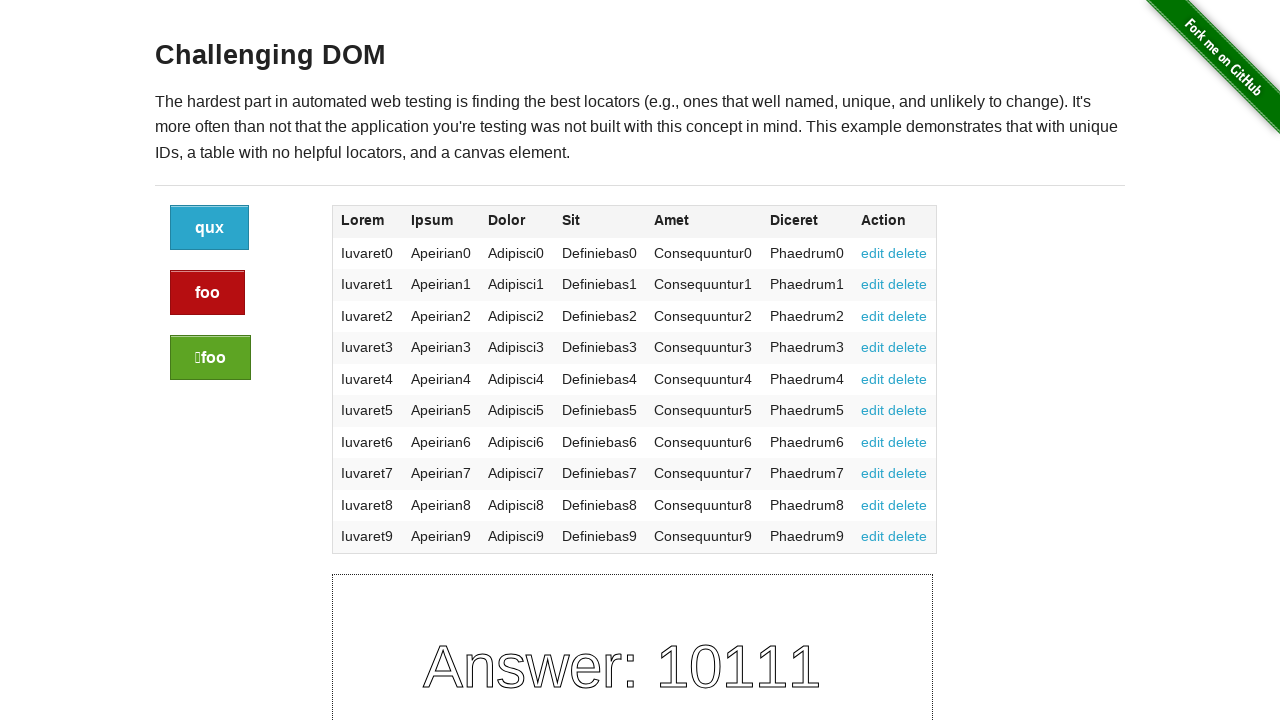

Located success button
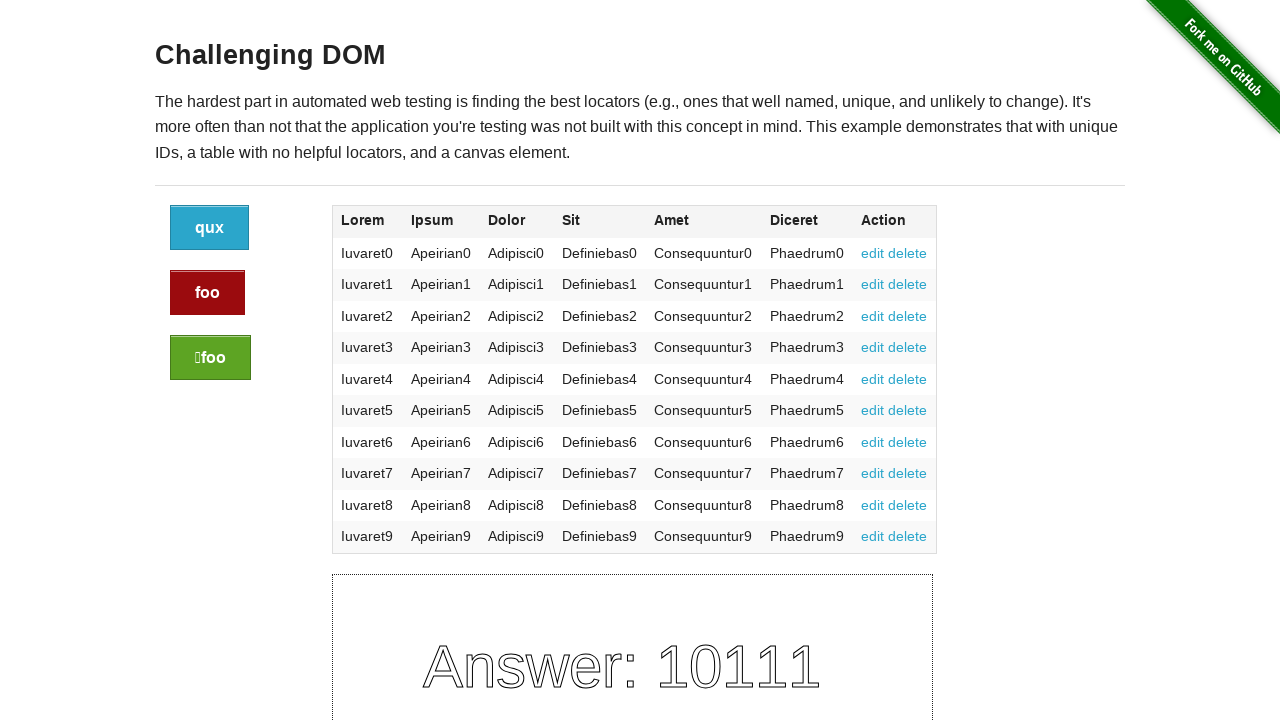

Clicked success button at (210, 358) on xpath=//div[@class="large-2 columns"]/a[@class="button success"]
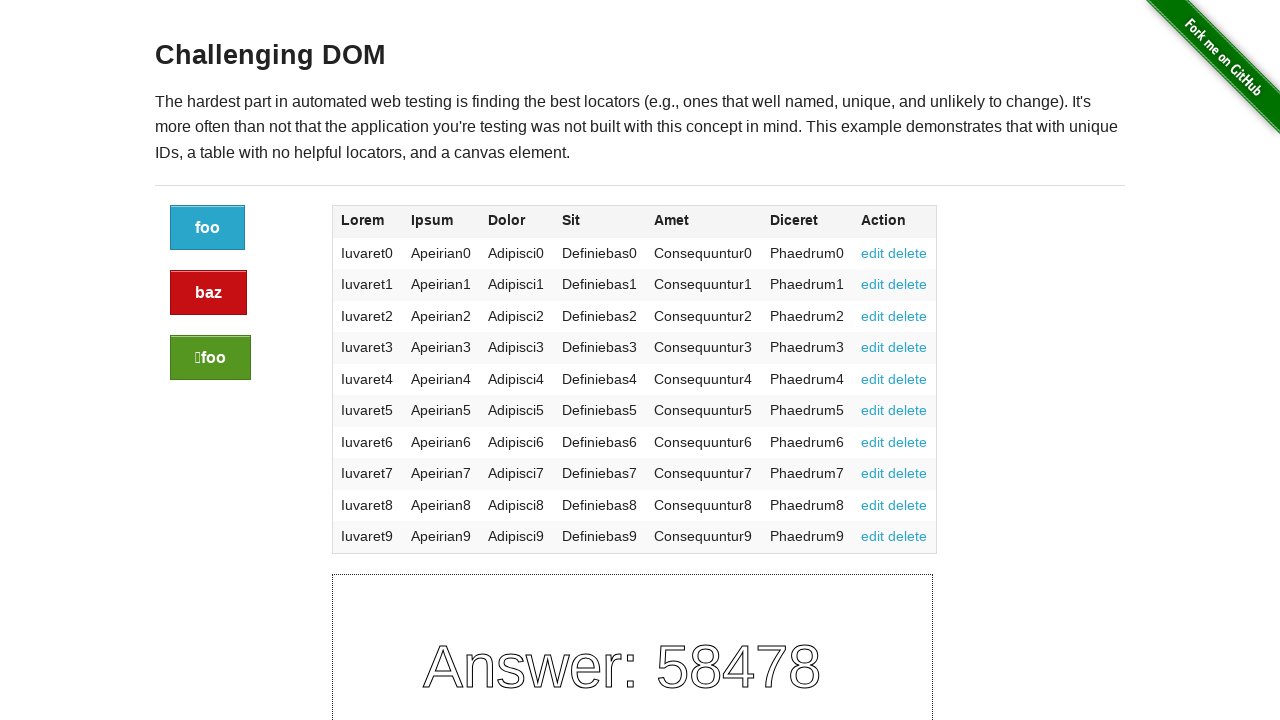

Reloaded the page to verify button IDs change
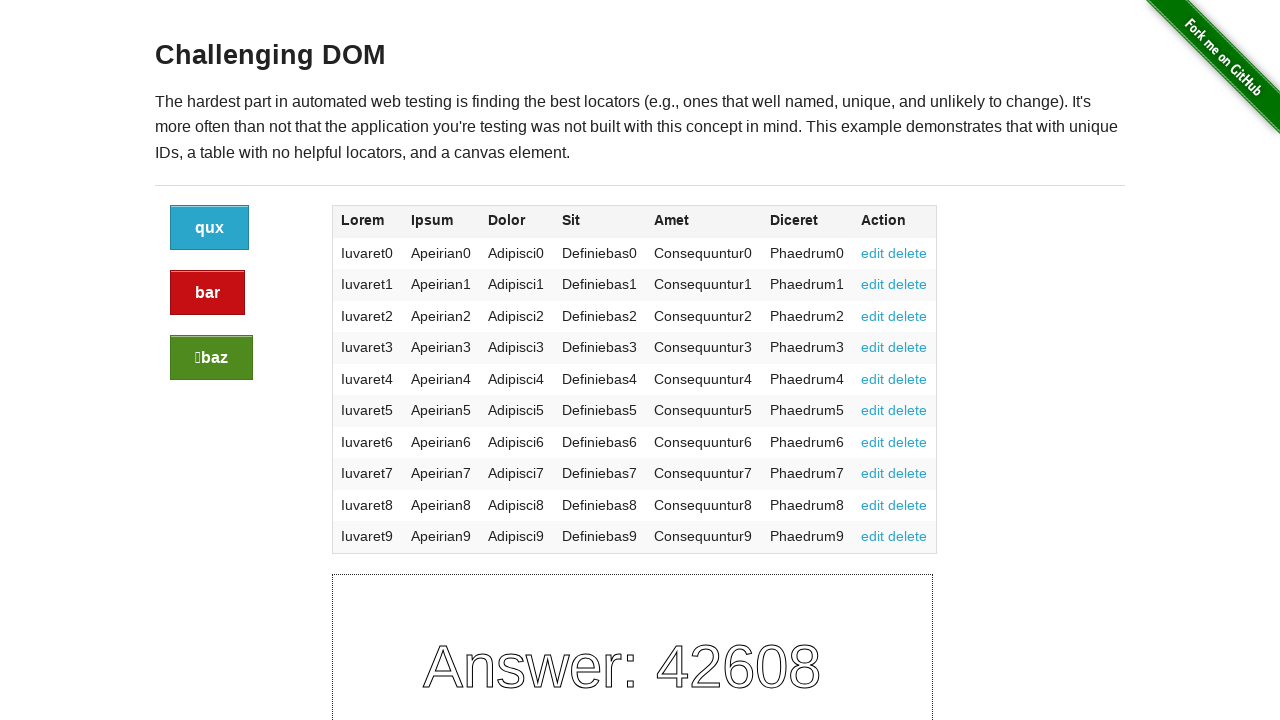

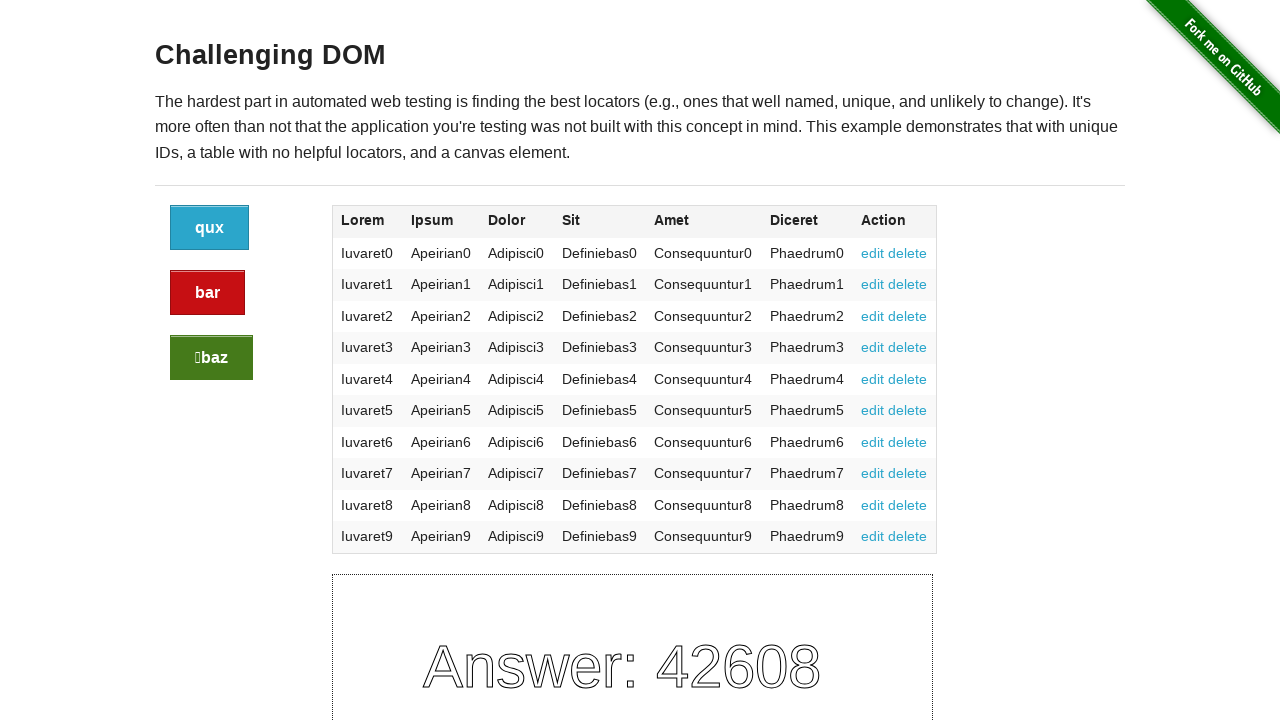